Creates a new paste on Pastebin by filling in the code text area, selecting an expiration time, entering a paste name, and submitting the form

Starting URL: https://pastebin.com/

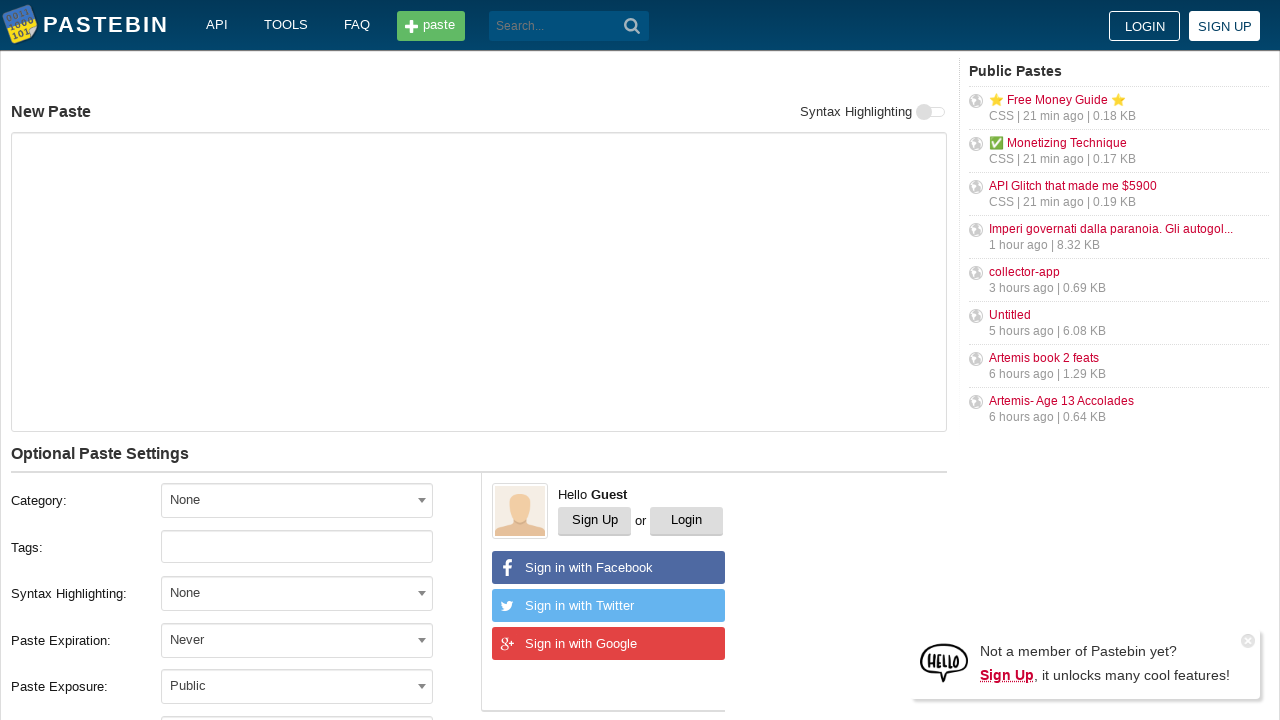

Filled code text area with sample Python code on #postform-text
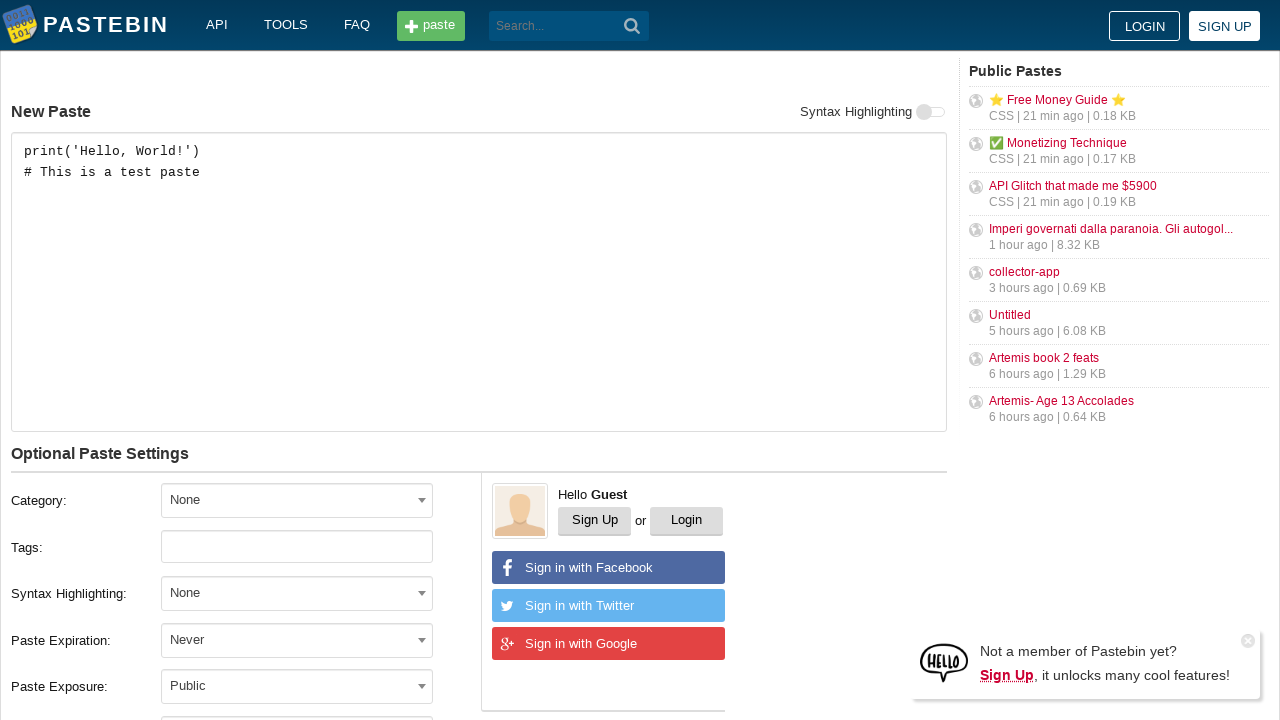

Scrolled expiration dropdown into view
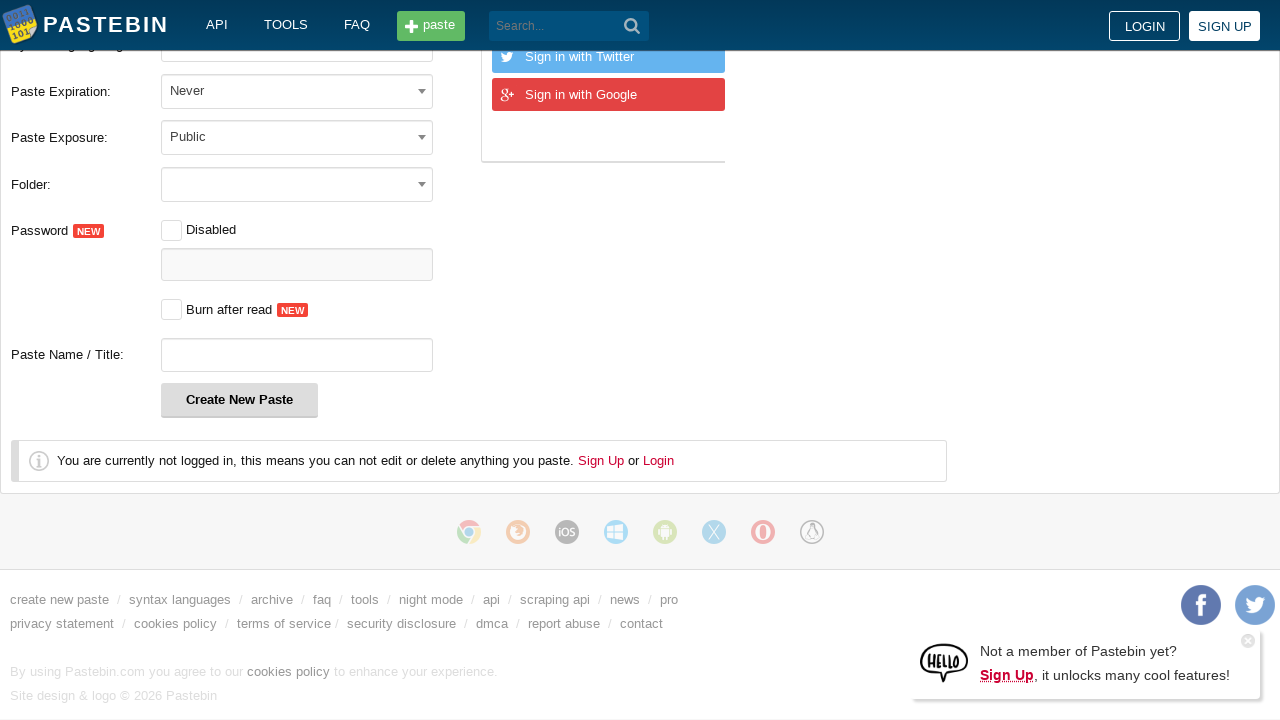

Clicked expiration dropdown to open options at (297, 90) on #select2-postform-expiration-container
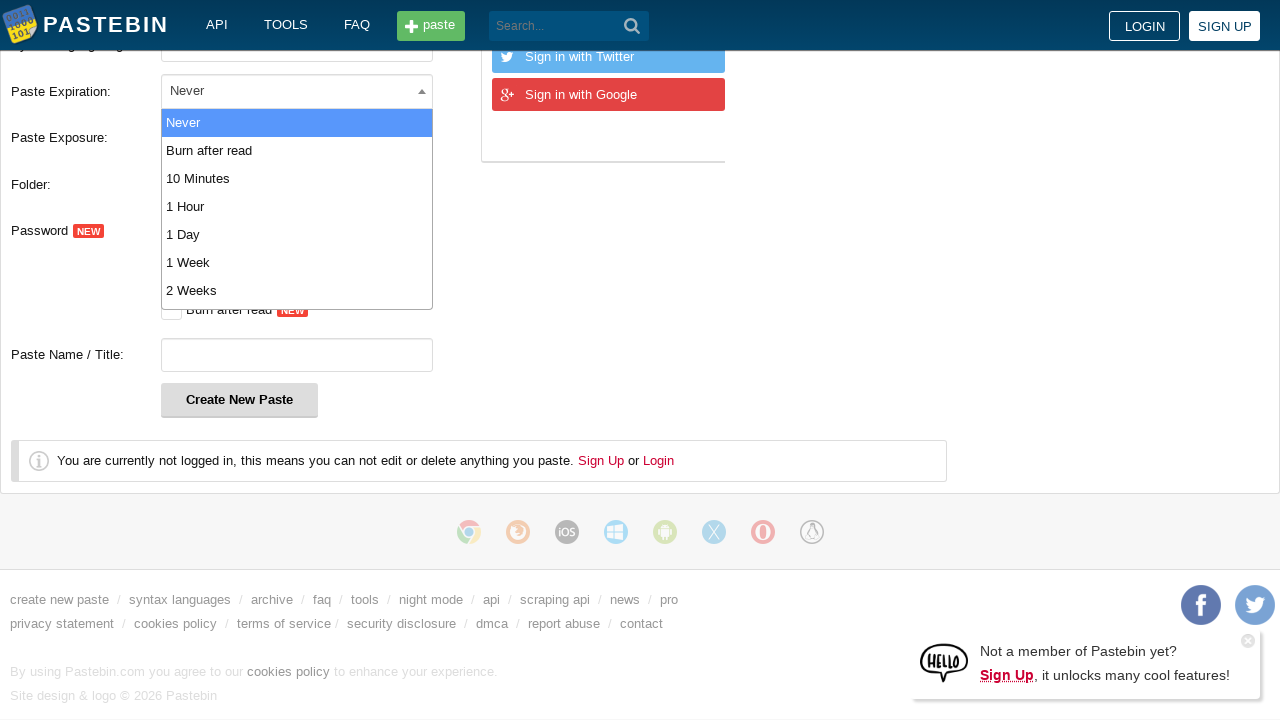

Waited for '10 Minutes' expiration option to appear
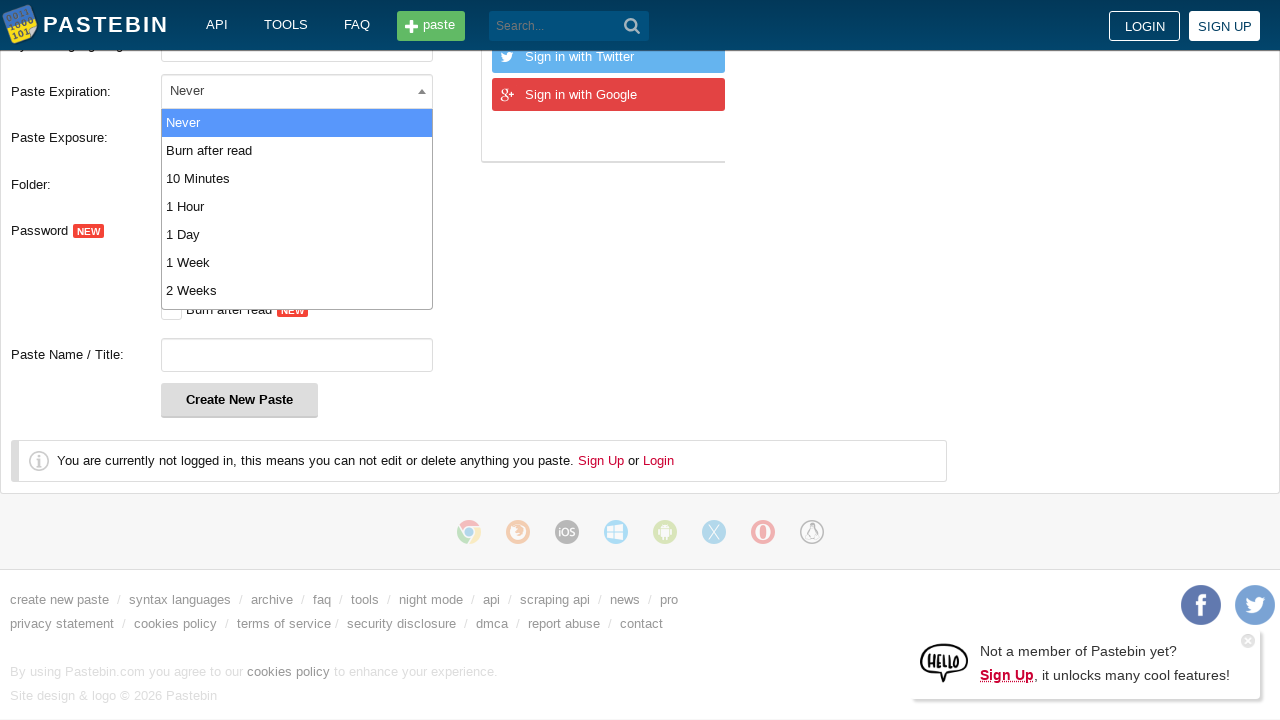

Selected '10 Minutes' expiration option at (297, 178) on xpath=//li[text()='10 Minutes']
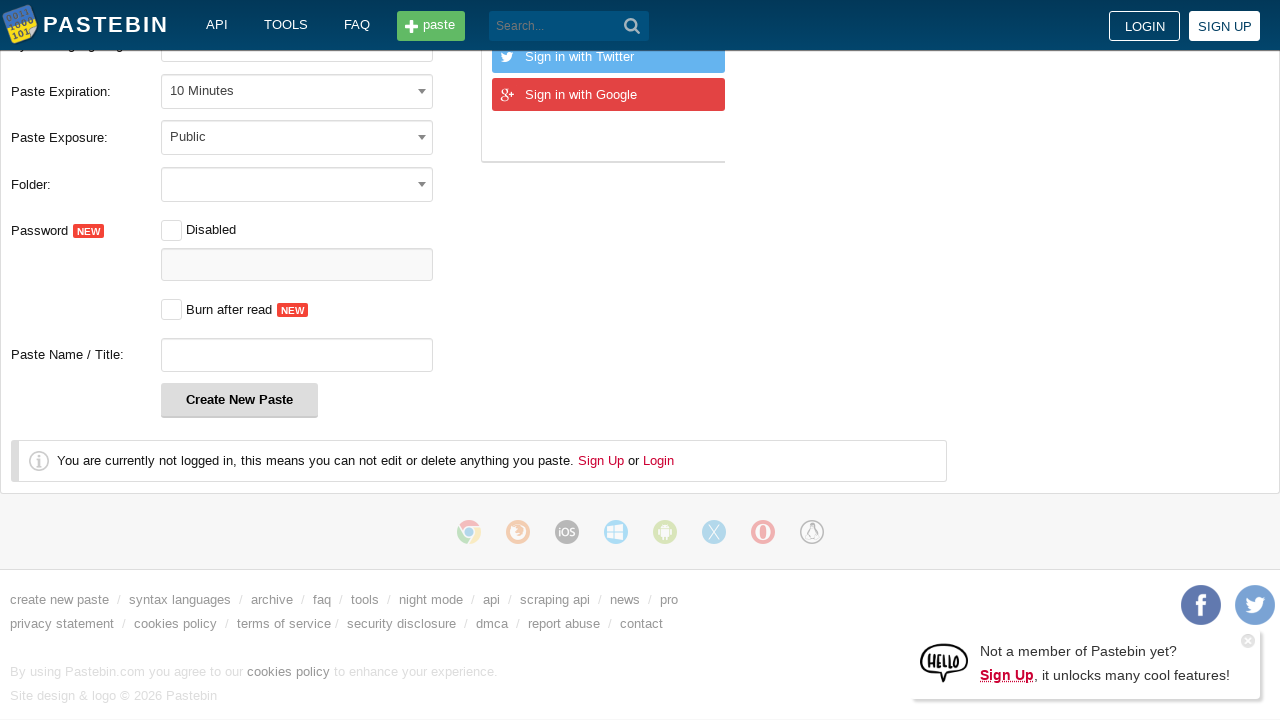

Filled paste name field with 'Test Paste 2024' on #postform-name
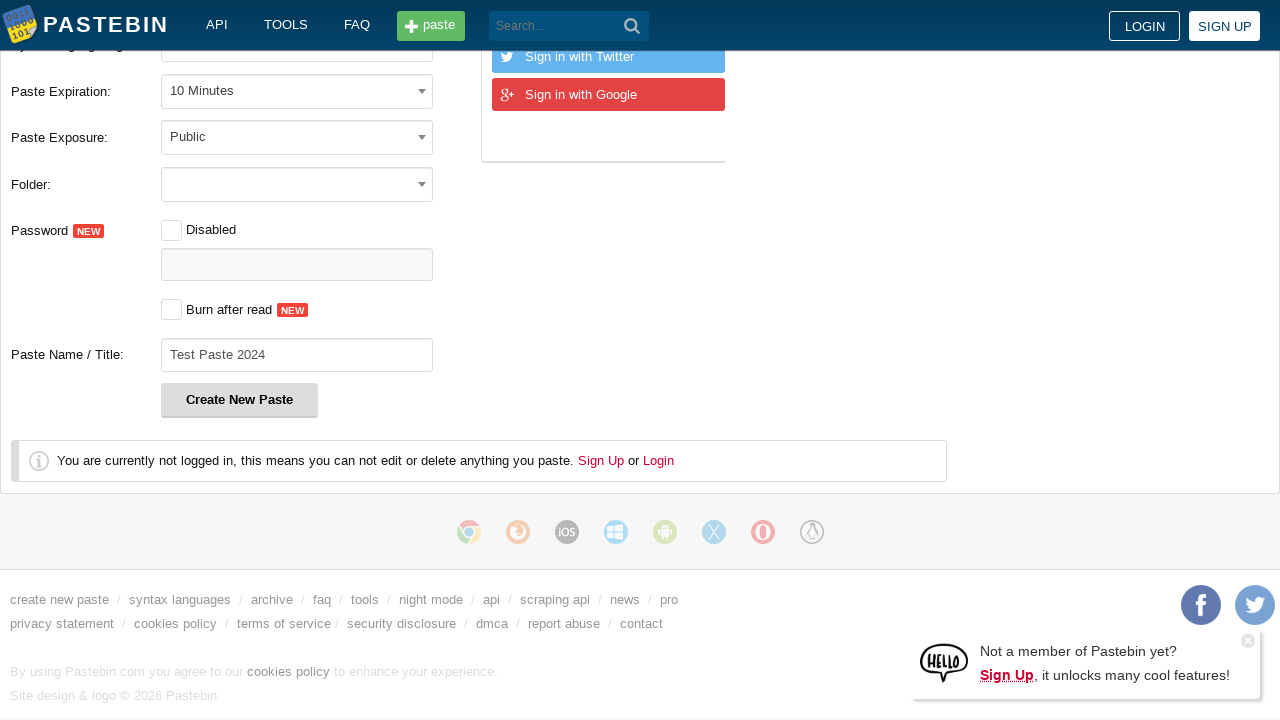

Clicked 'Create New Paste' button to submit the form at (240, 400) on xpath=//button[text()='Create New Paste']
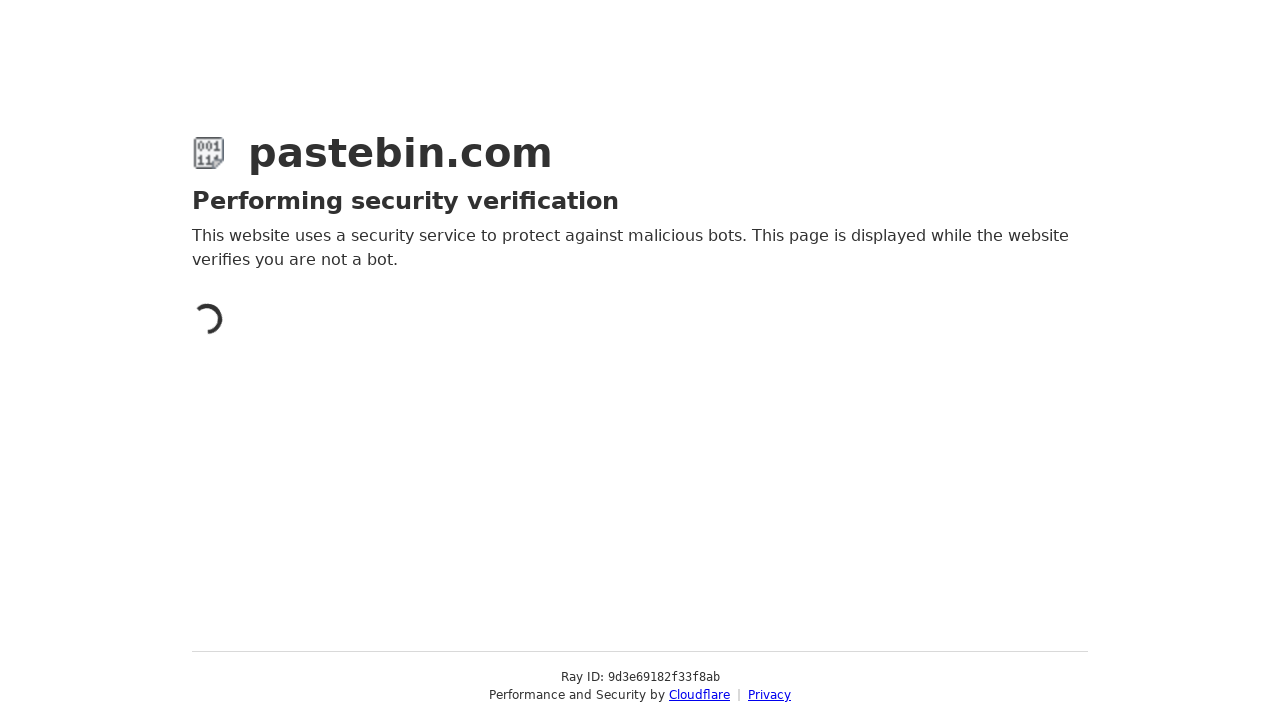

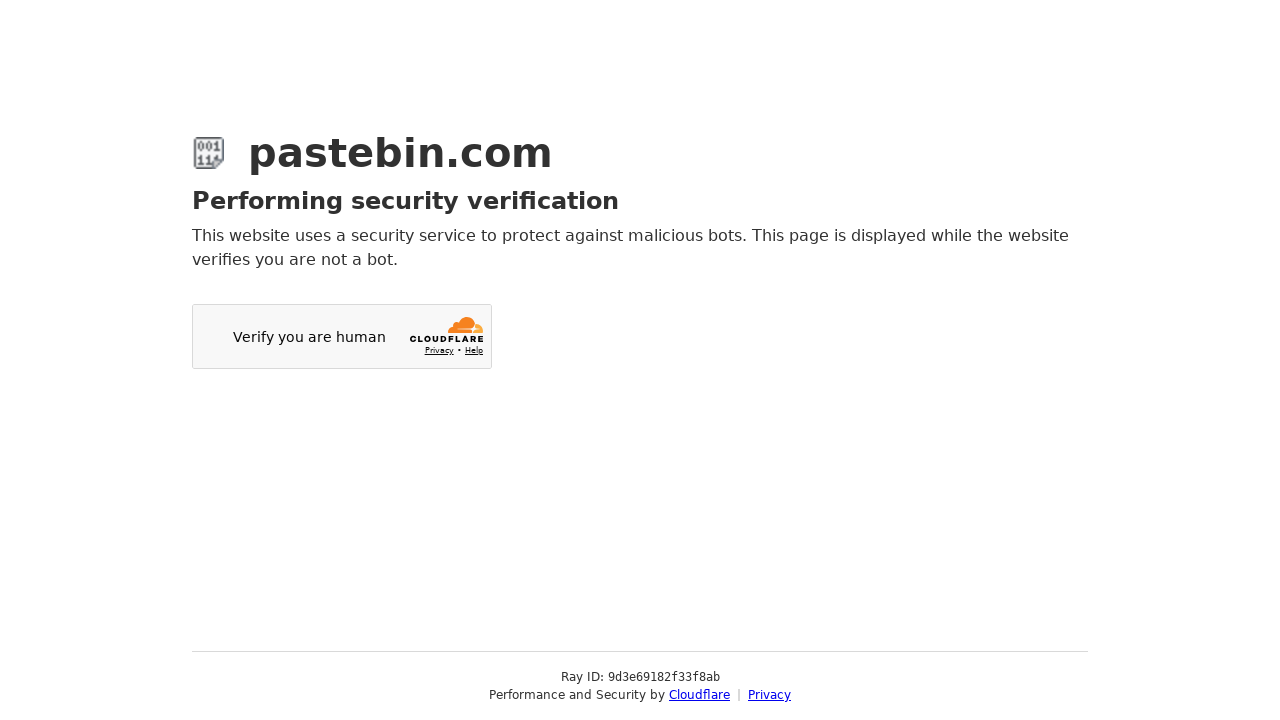